Tests dynamic controls functionality by clicking a toggle button to hide and show a checkbox, verifying the checkbox visibility changes accordingly

Starting URL: https://v1.training-support.net/selenium/dynamic-controls

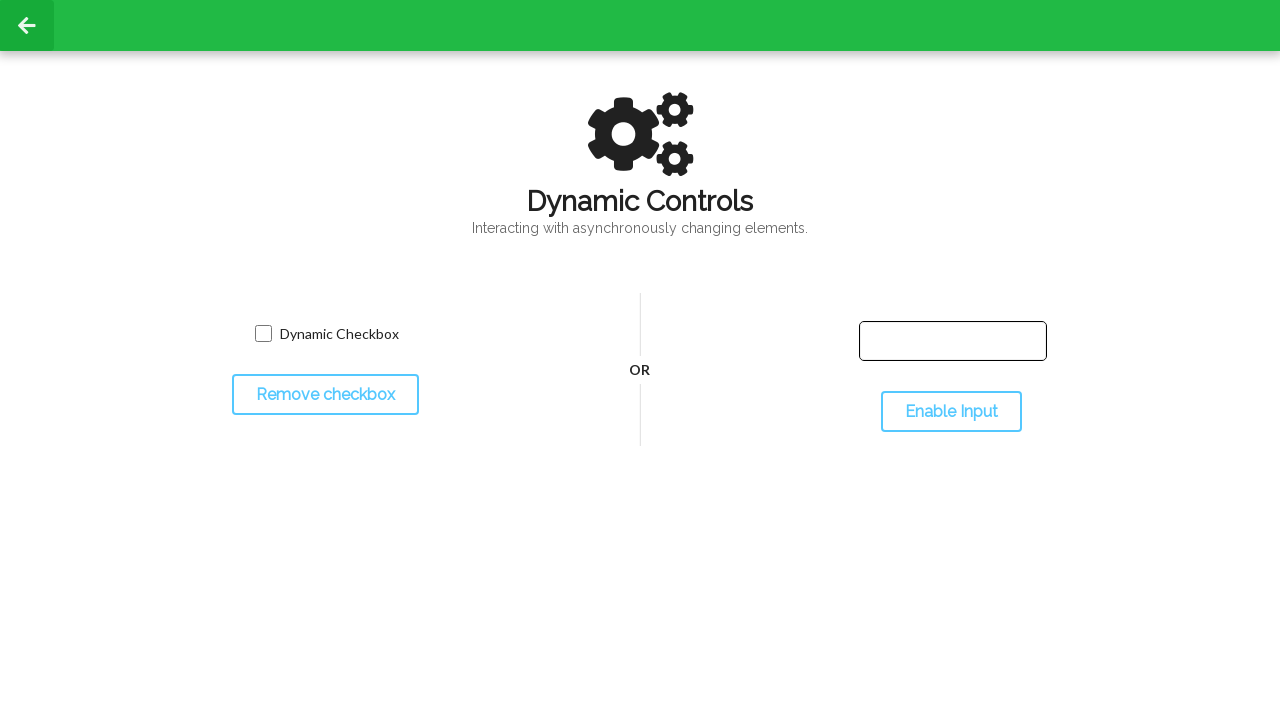

Clicked toggle button to hide the checkbox at (325, 395) on #toggleCheckbox
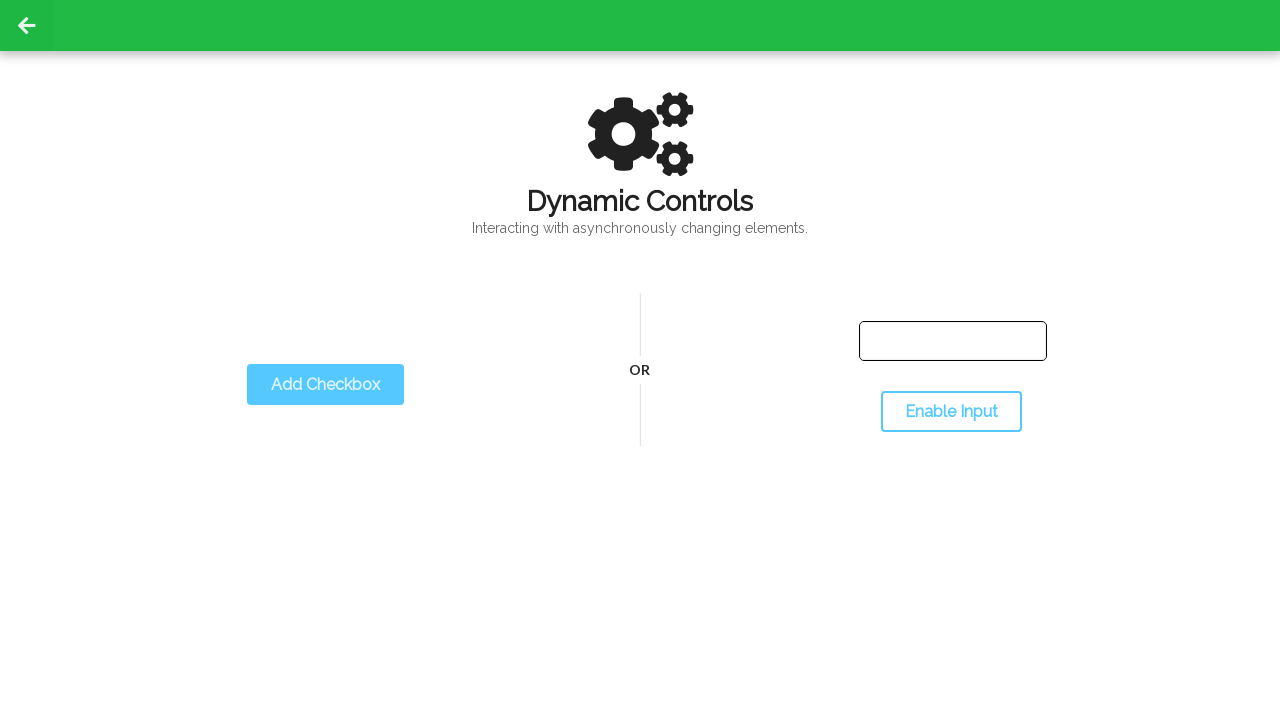

Verified checkbox is hidden after toggle
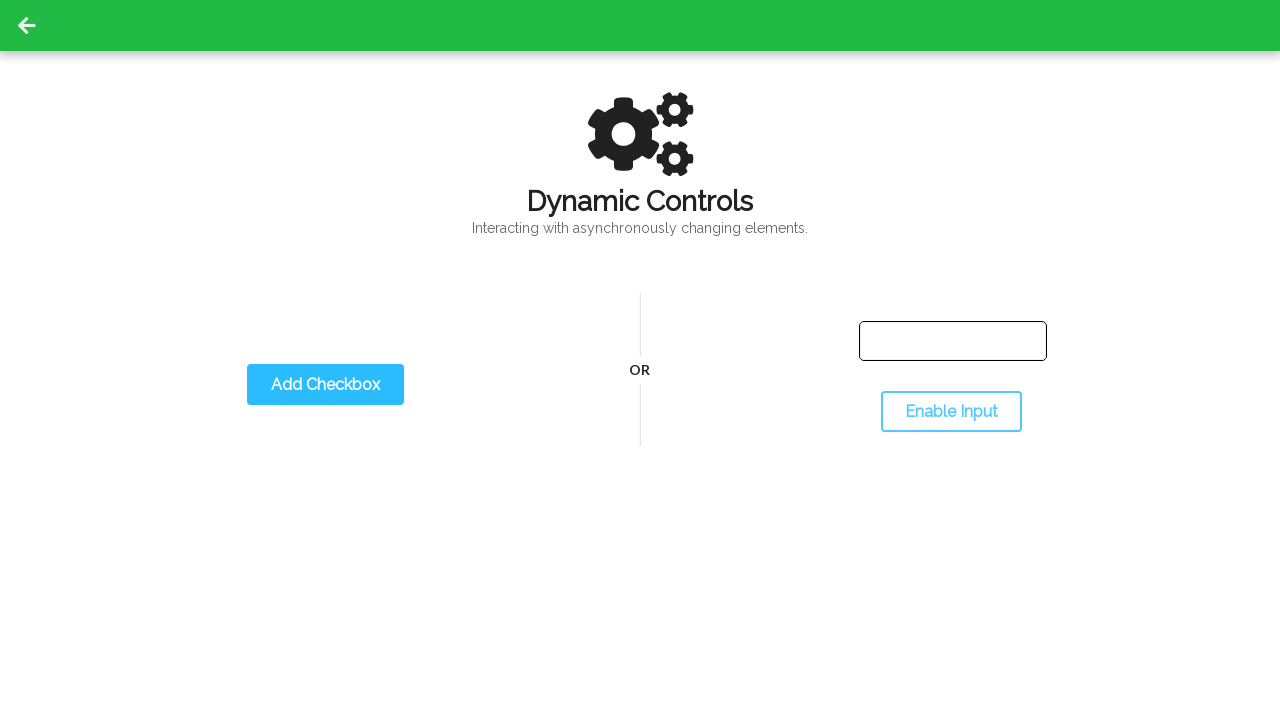

Clicked toggle button to show the checkbox at (325, 385) on #toggleCheckbox
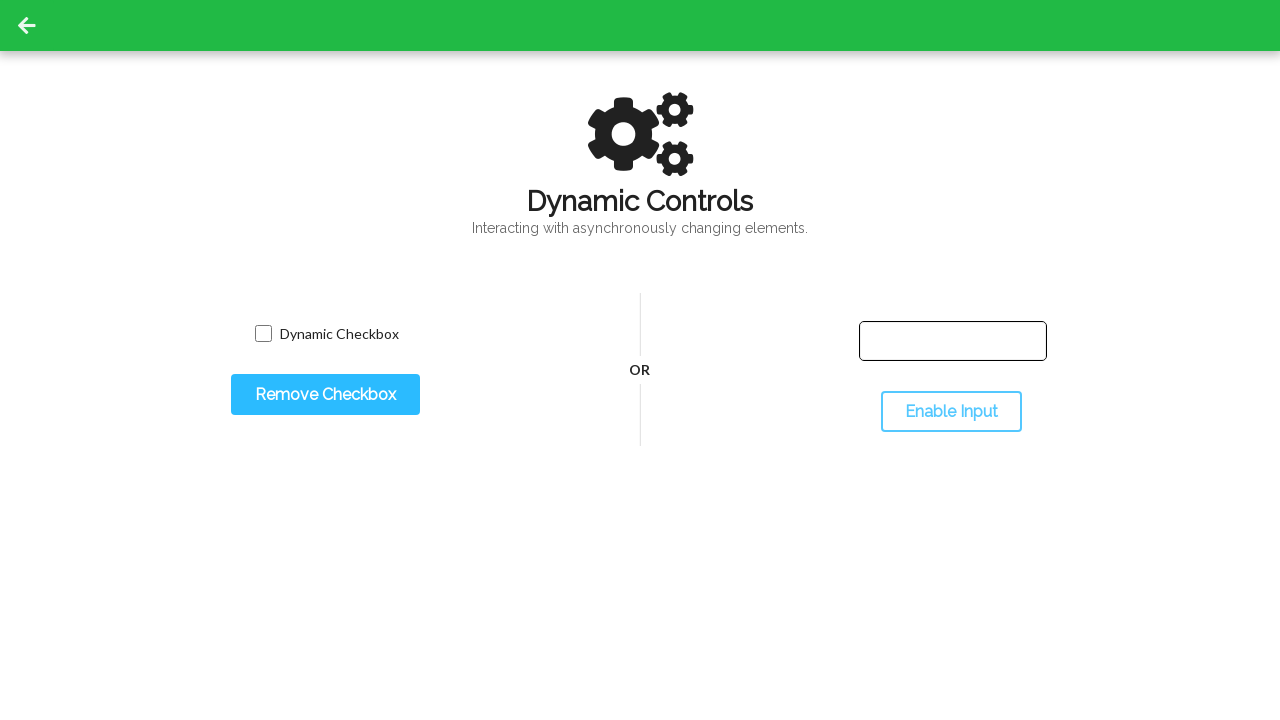

Verified checkbox is visible after second toggle
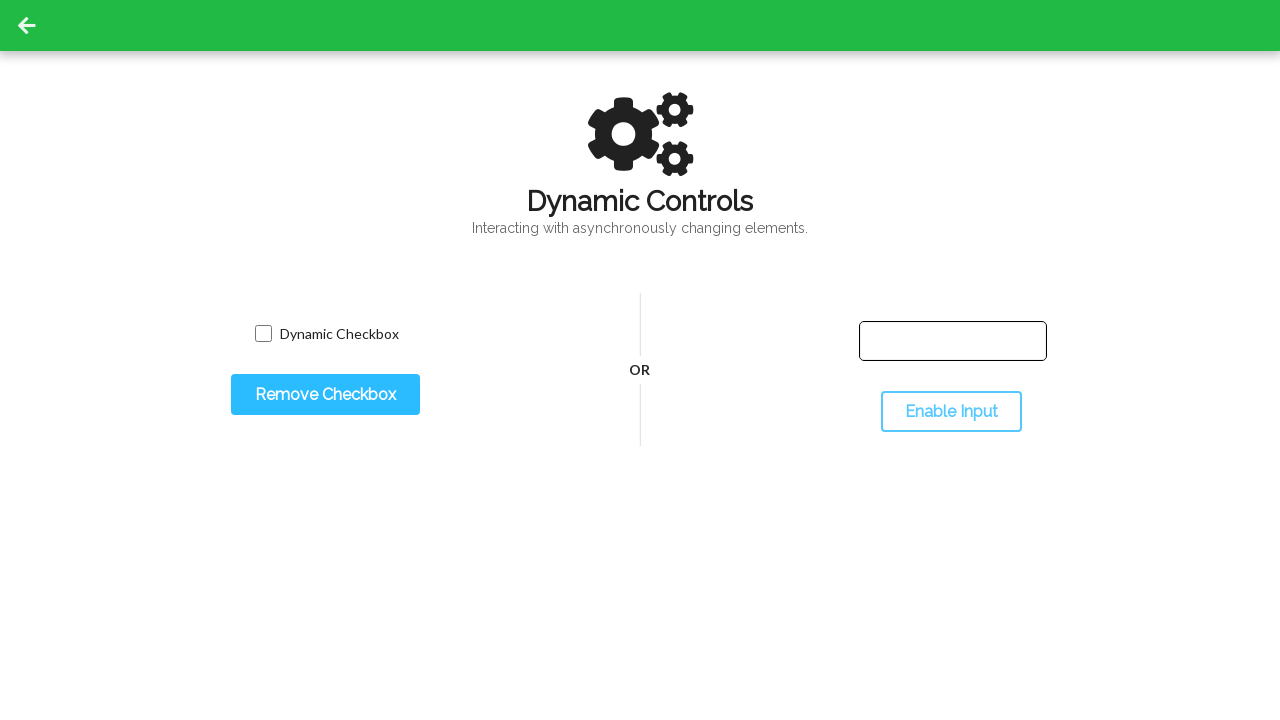

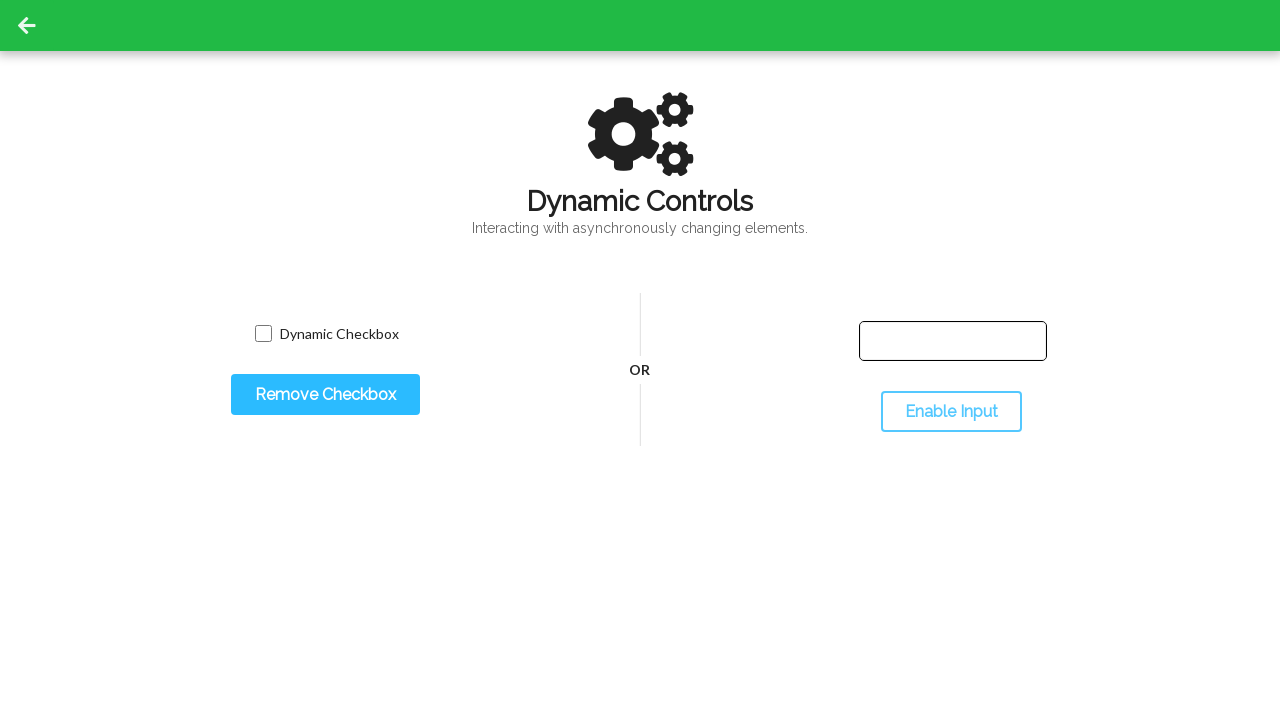